Tests XPath and CSS locators on a practice page by clicking the forgot password link and filling out the password recovery form fields including email, name, and phone number.

Starting URL: https://rahulshettyacademy.com/locatorspractice

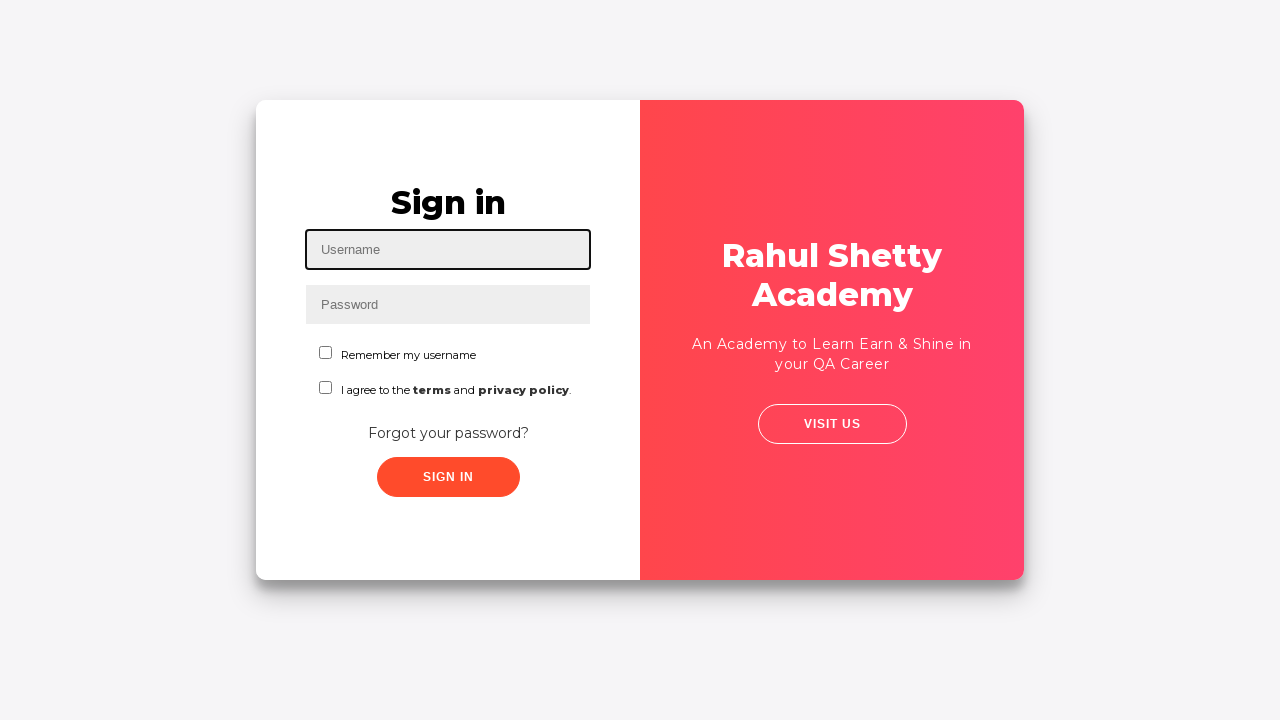

Clicked 'Forgot your password?' link at (448, 433) on text=Forgot your password?
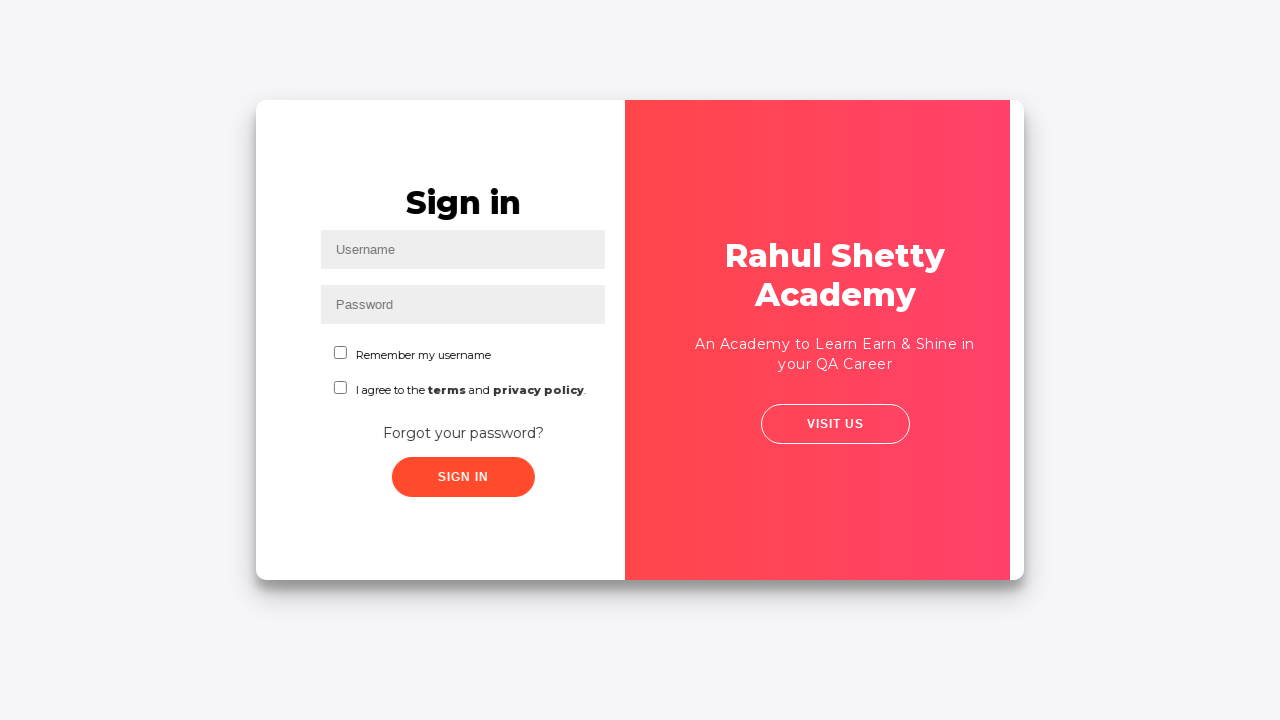

Filled email field with 'Yousufzai' on input[placeholder='Email']
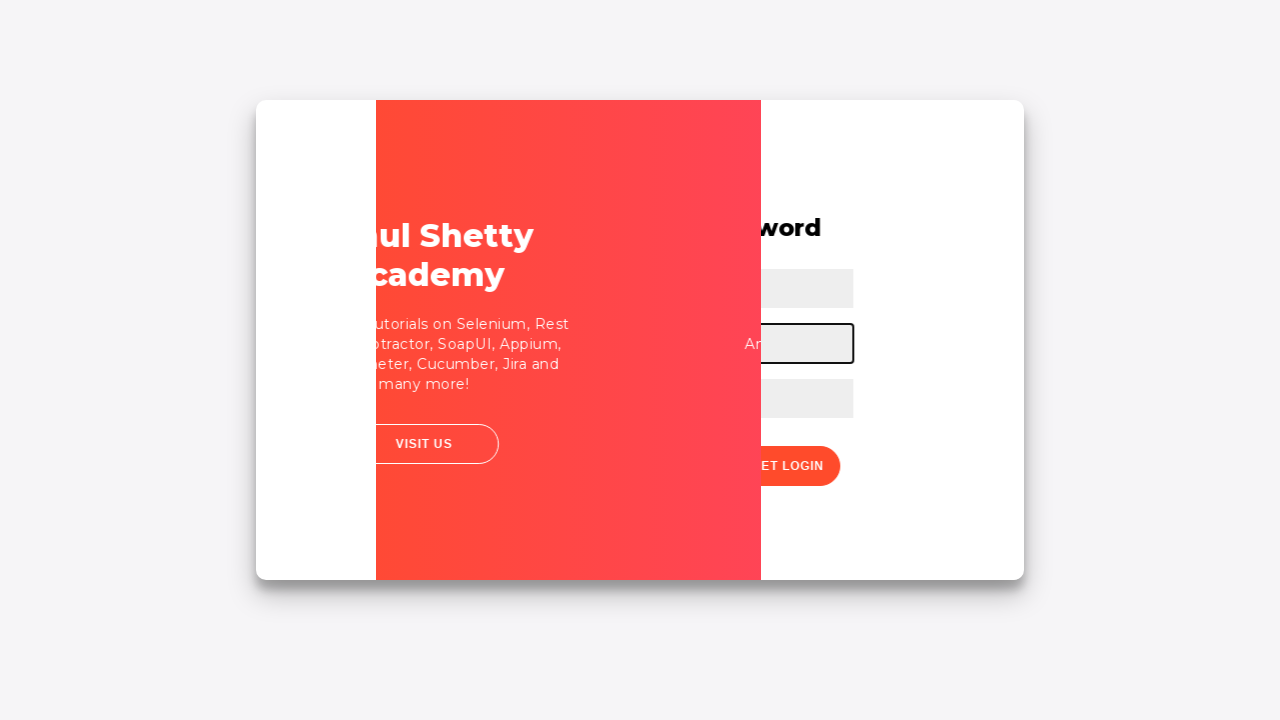

Waited 1000ms for form to be ready
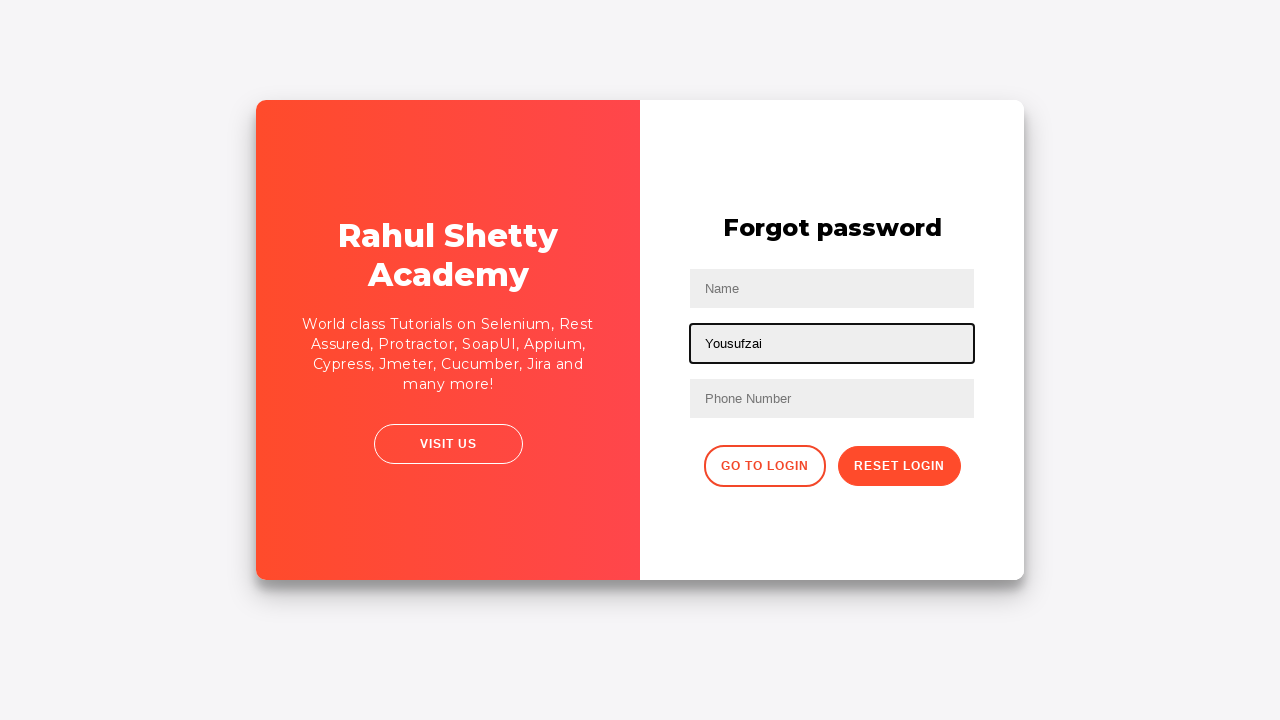

Cleared the name field (second text input) on xpath=//input[@type='text'] >> nth=1
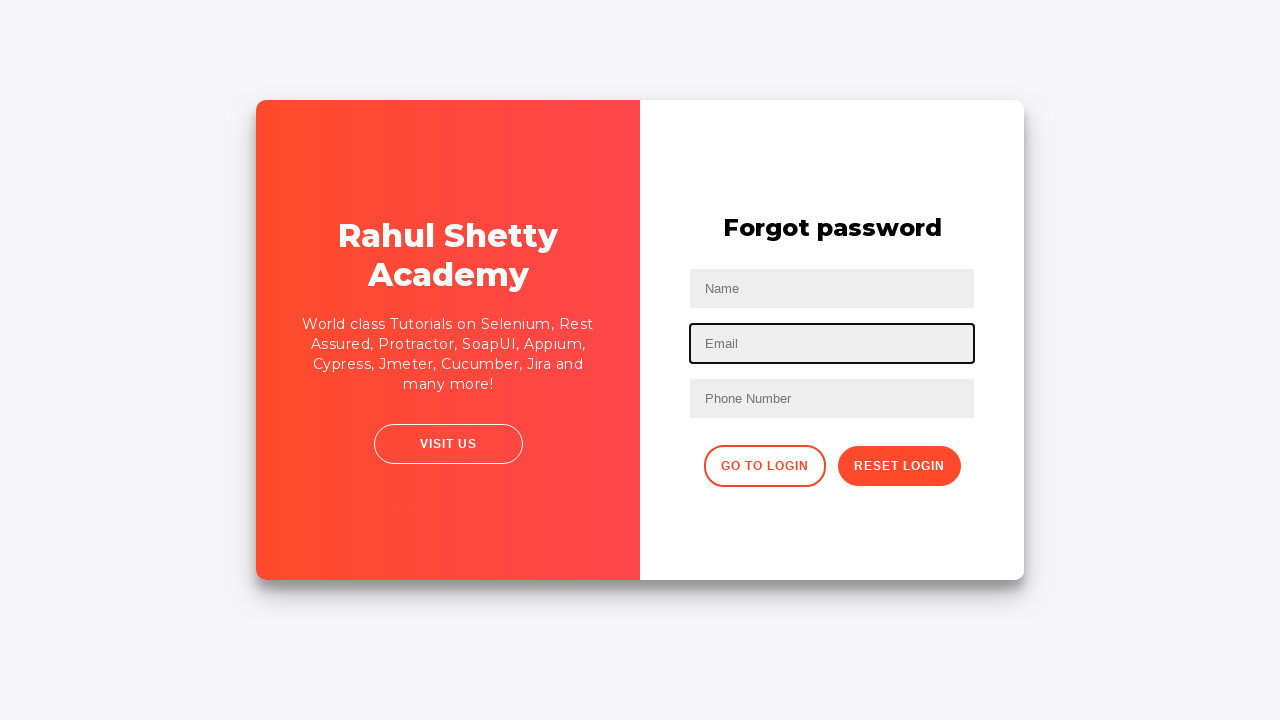

Filled phone number field with '912094345' on xpath=//form/input >> nth=2
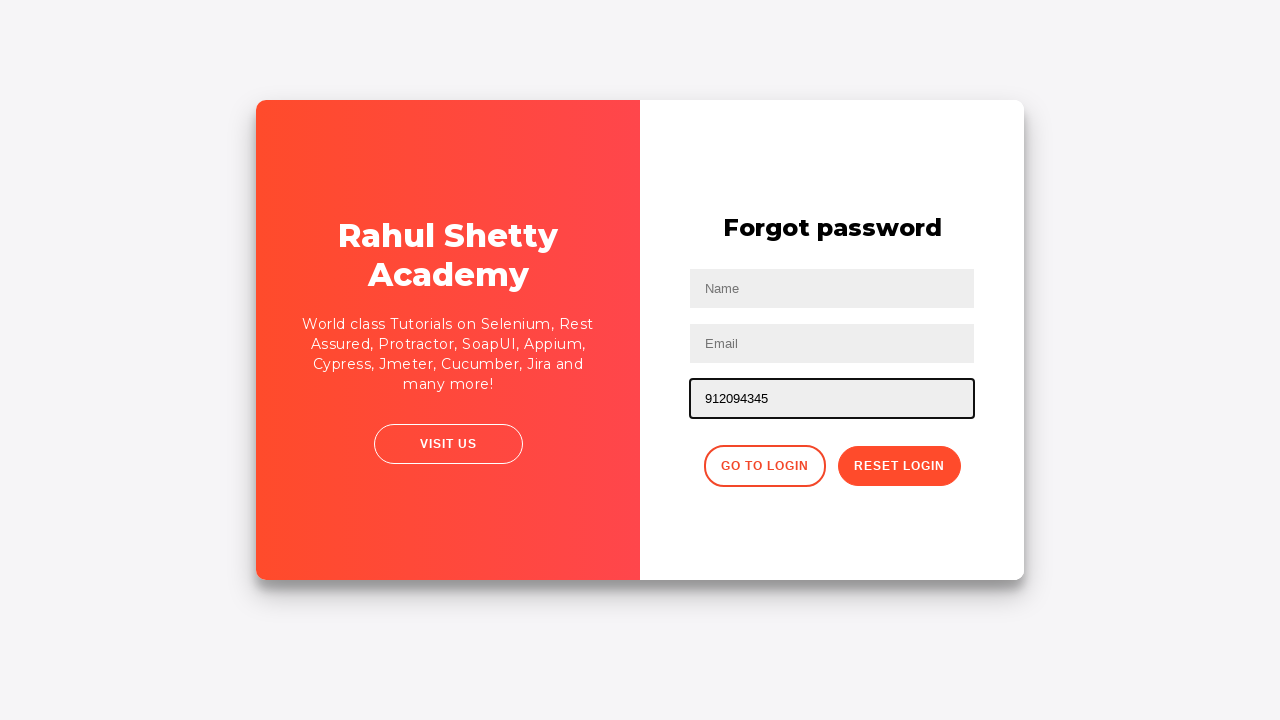

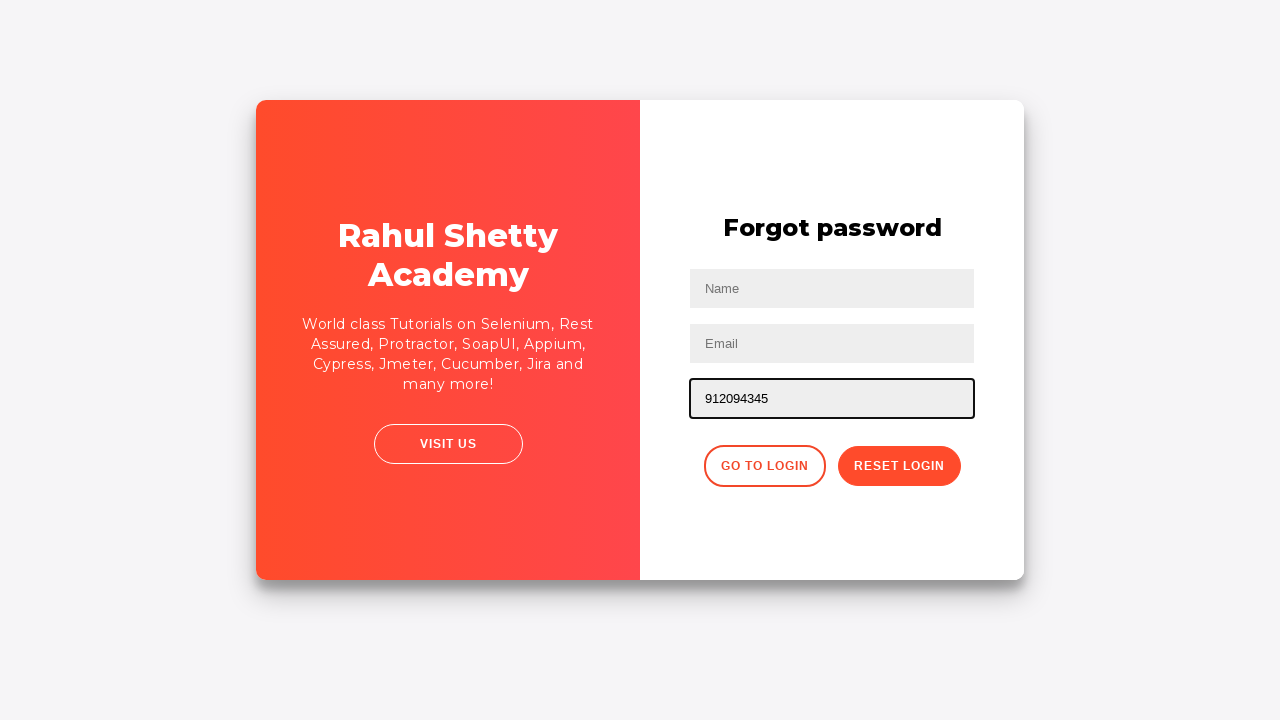